Tests drag and drop functionality on jQuery UI demo page by dragging an element and dropping it onto a target area

Starting URL: https://jqueryui.com/

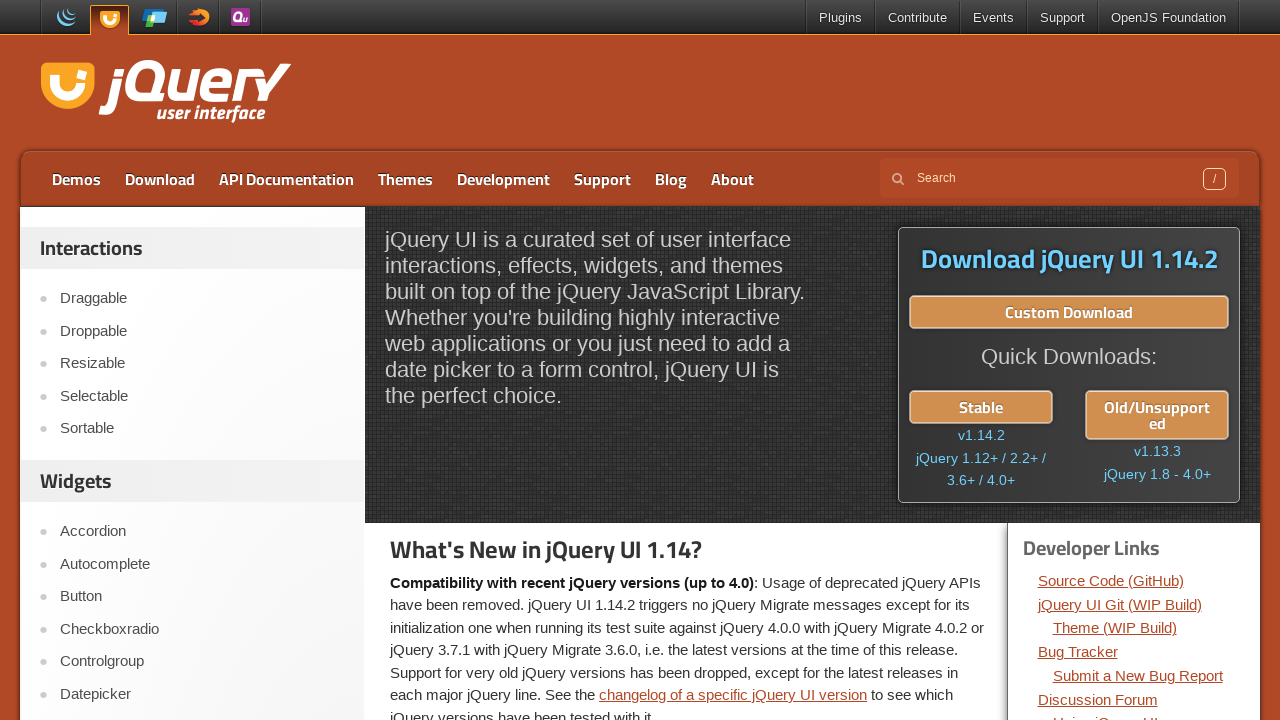

Clicked on Droppable link to navigate to drag-and-drop demo at (202, 331) on text=Droppable
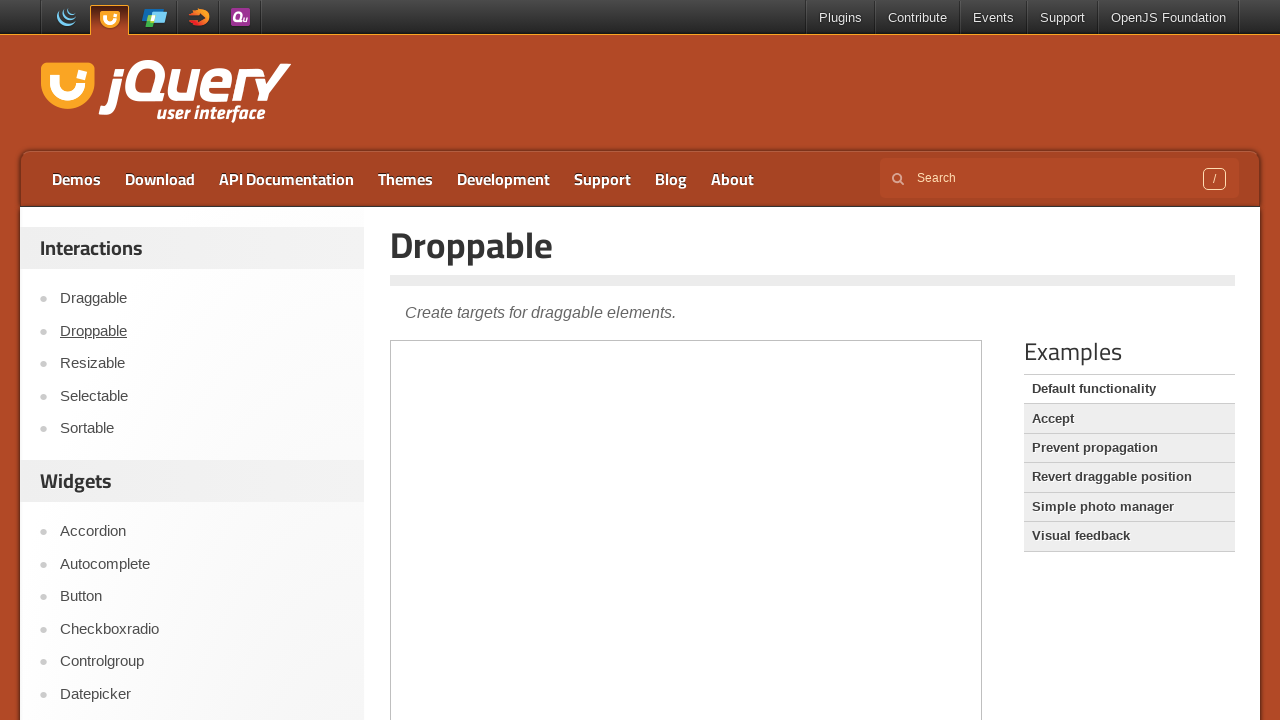

Located demo iframe
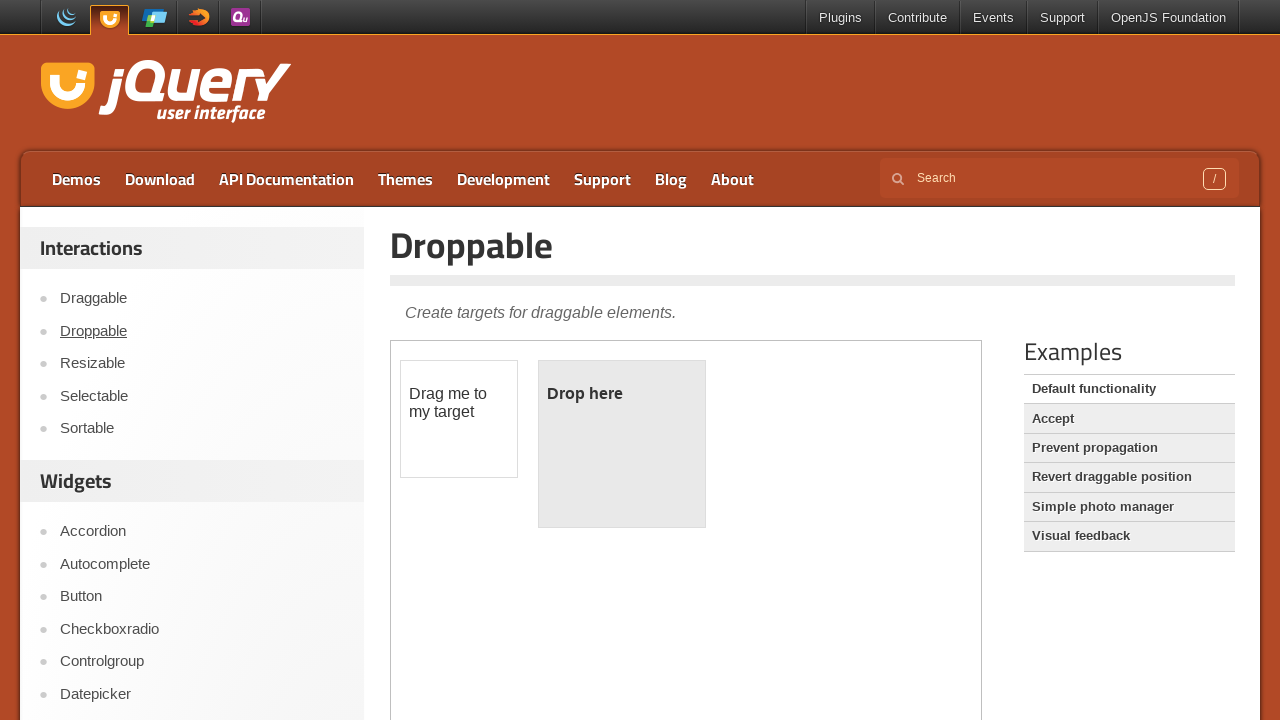

Located draggable element
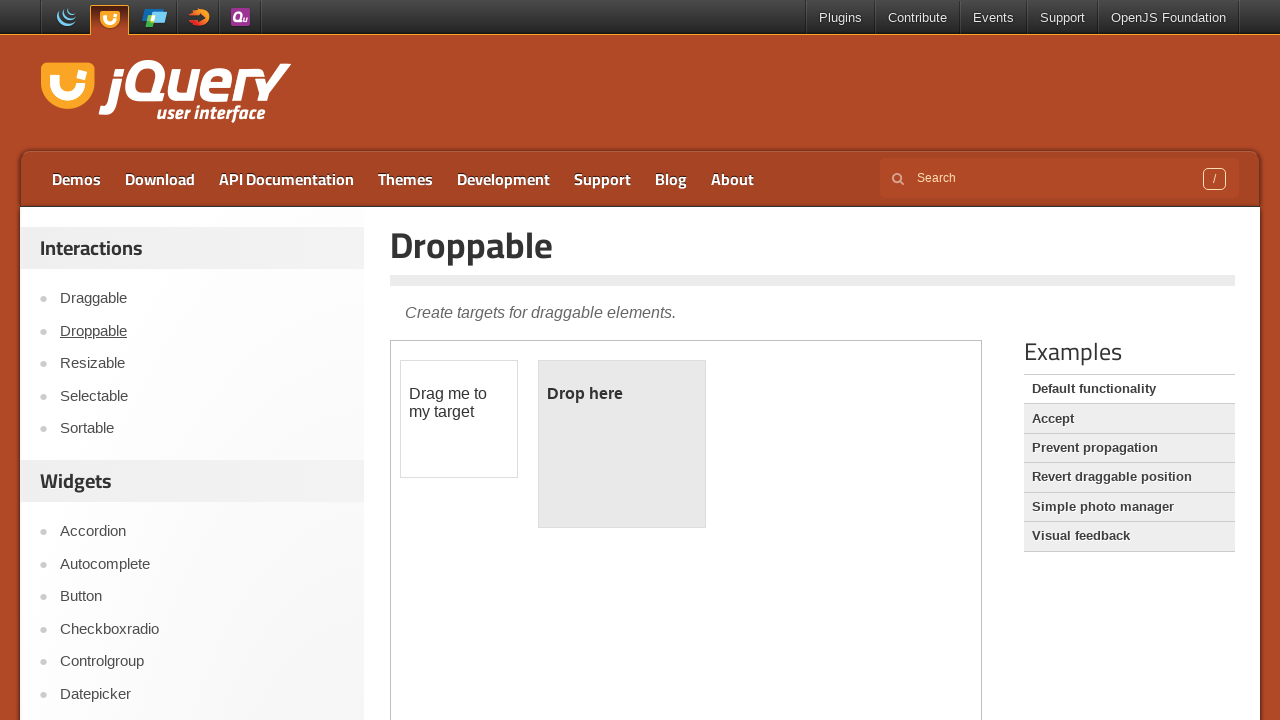

Located droppable target element
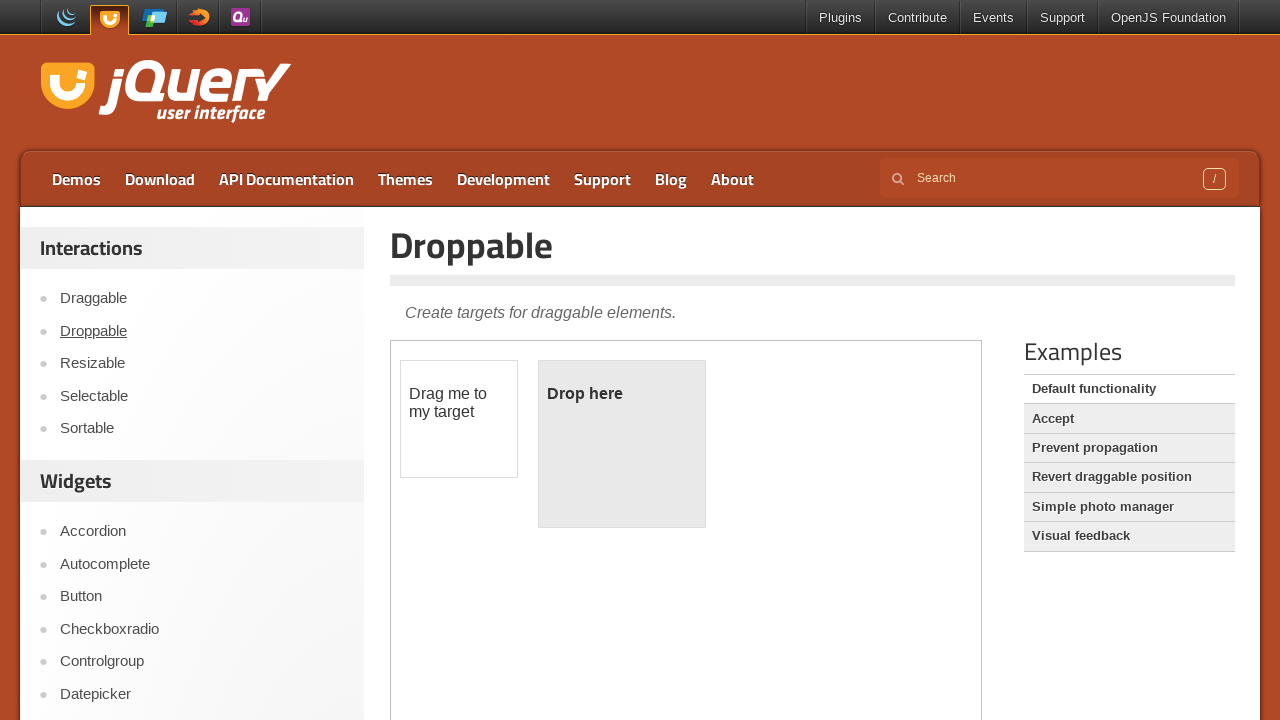

Dragged draggable element and dropped it onto droppable target at (622, 444)
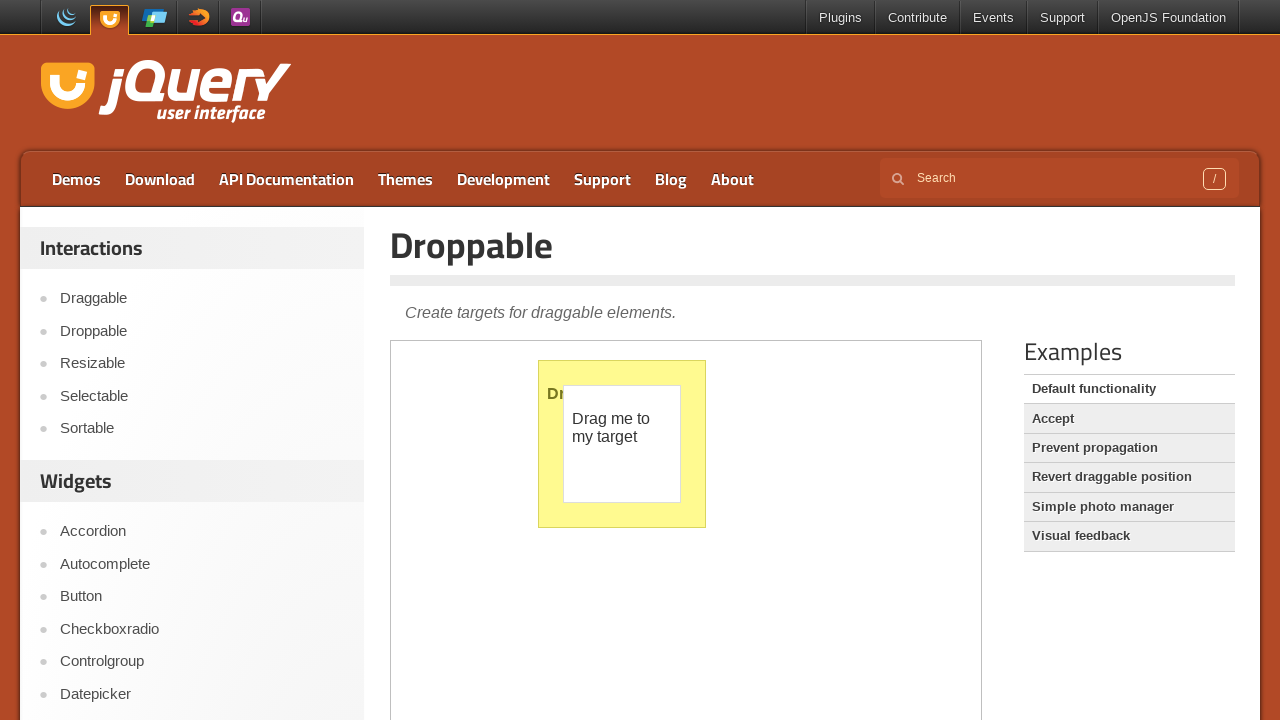

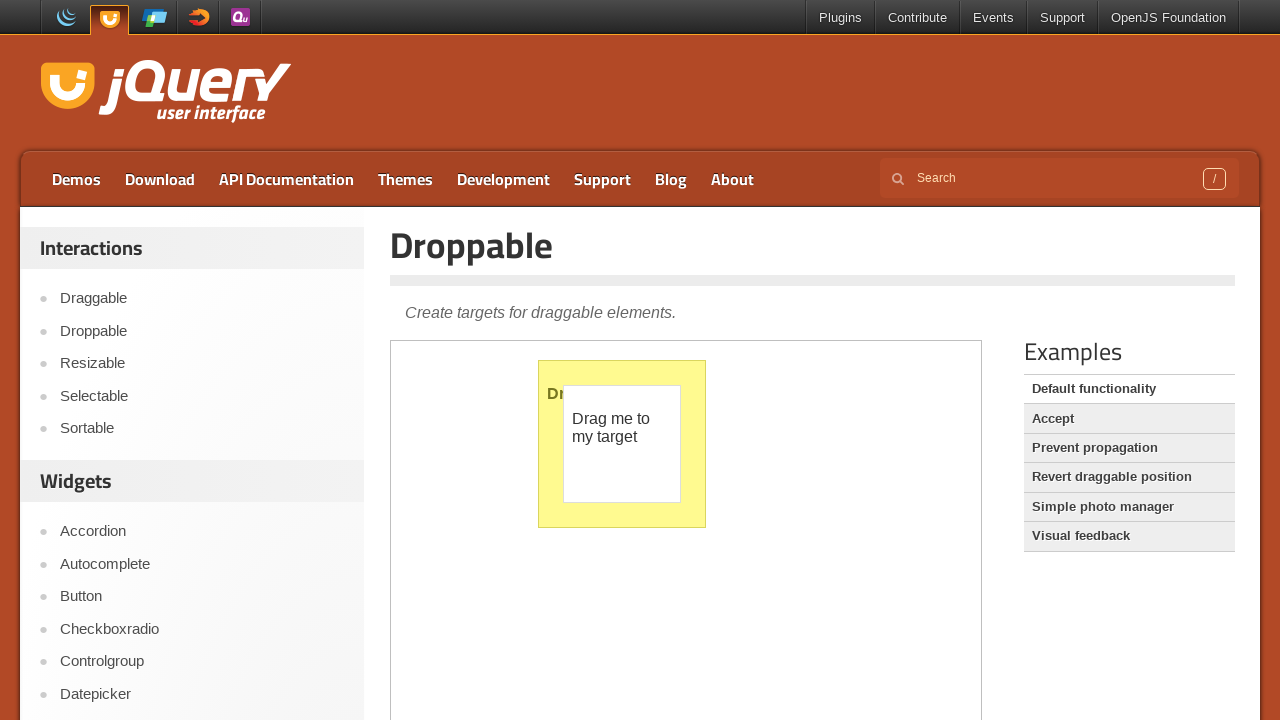